Tests an e-commerce checkout flow by searching for products containing "ca", adding Cashews to the cart, and proceeding through checkout to place an order.

Starting URL: https://rahulshettyacademy.com/seleniumPractise/#/

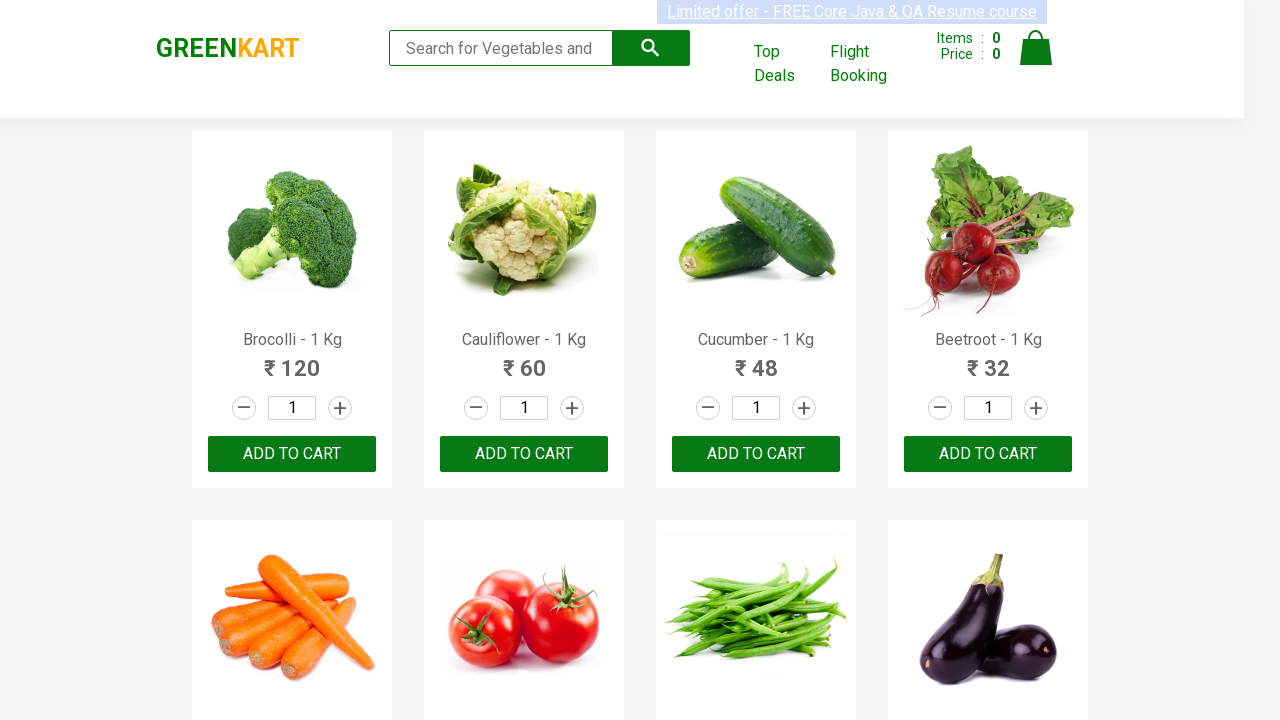

Filled search box with 'ca' to find products on .search-keyword
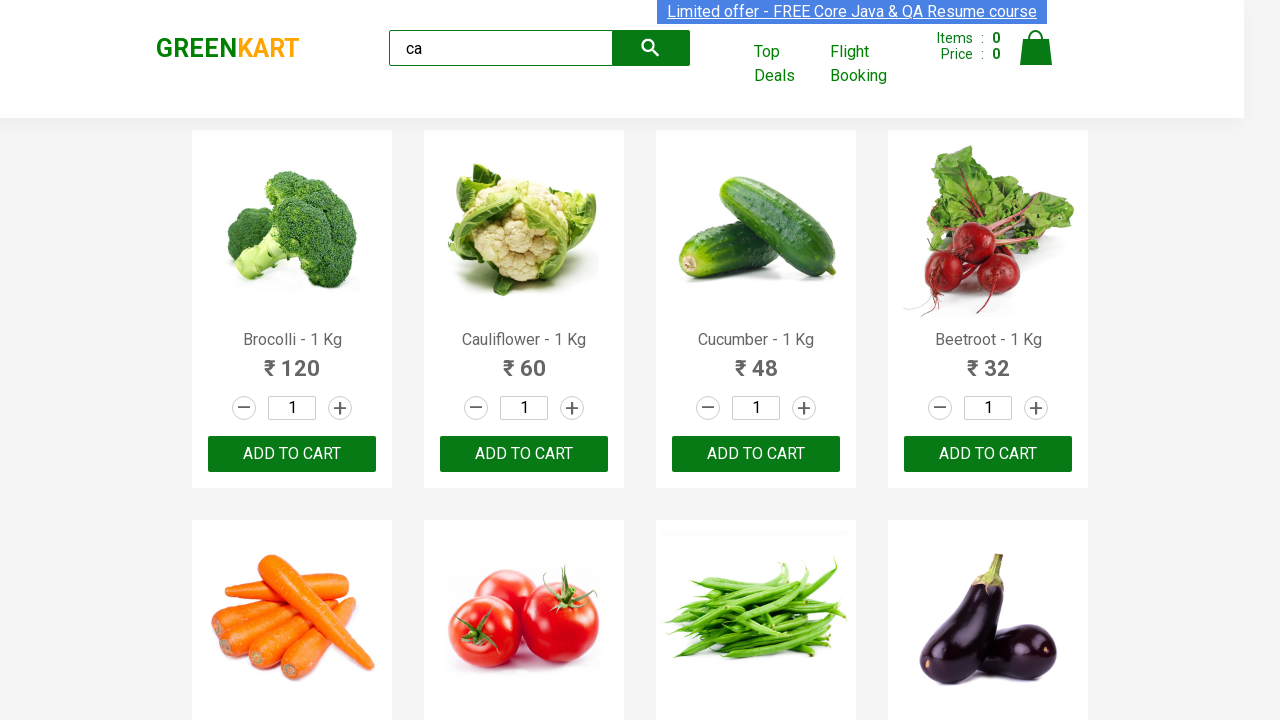

Waited 2 seconds for products to load
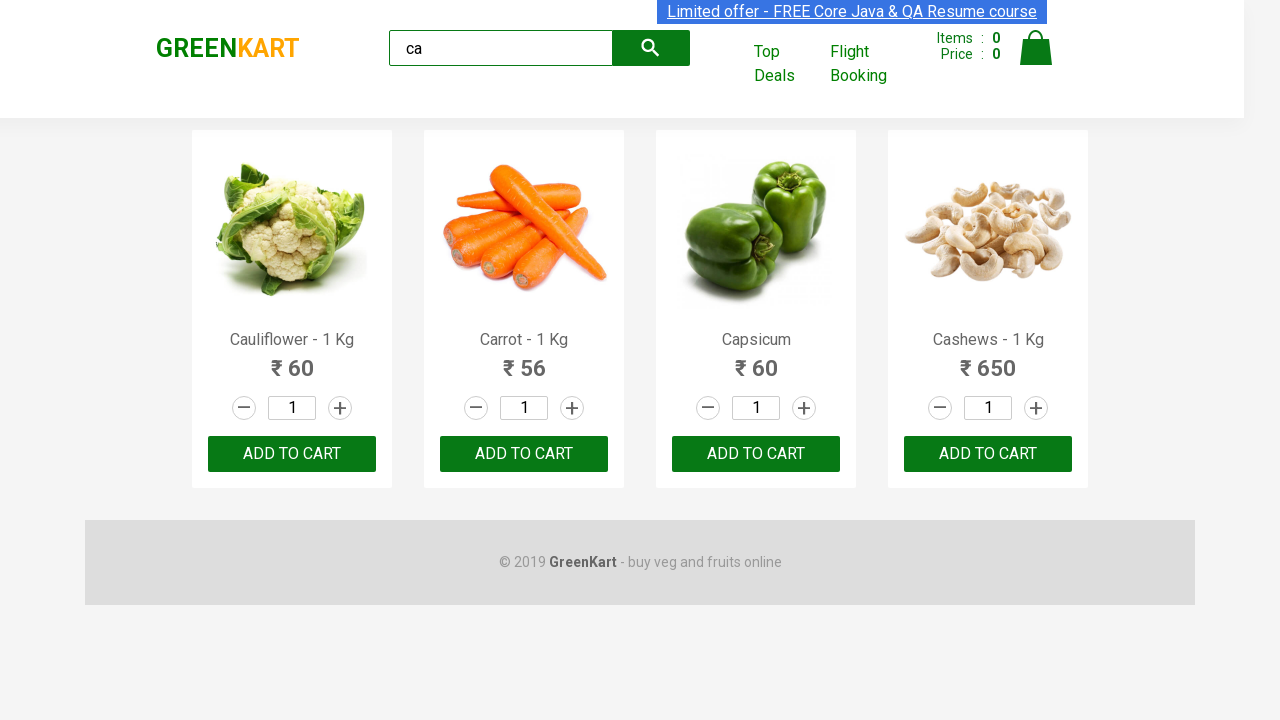

Found and clicked Add to Cart for Cashews product at (988, 454) on .products .product >> nth=3 >> button
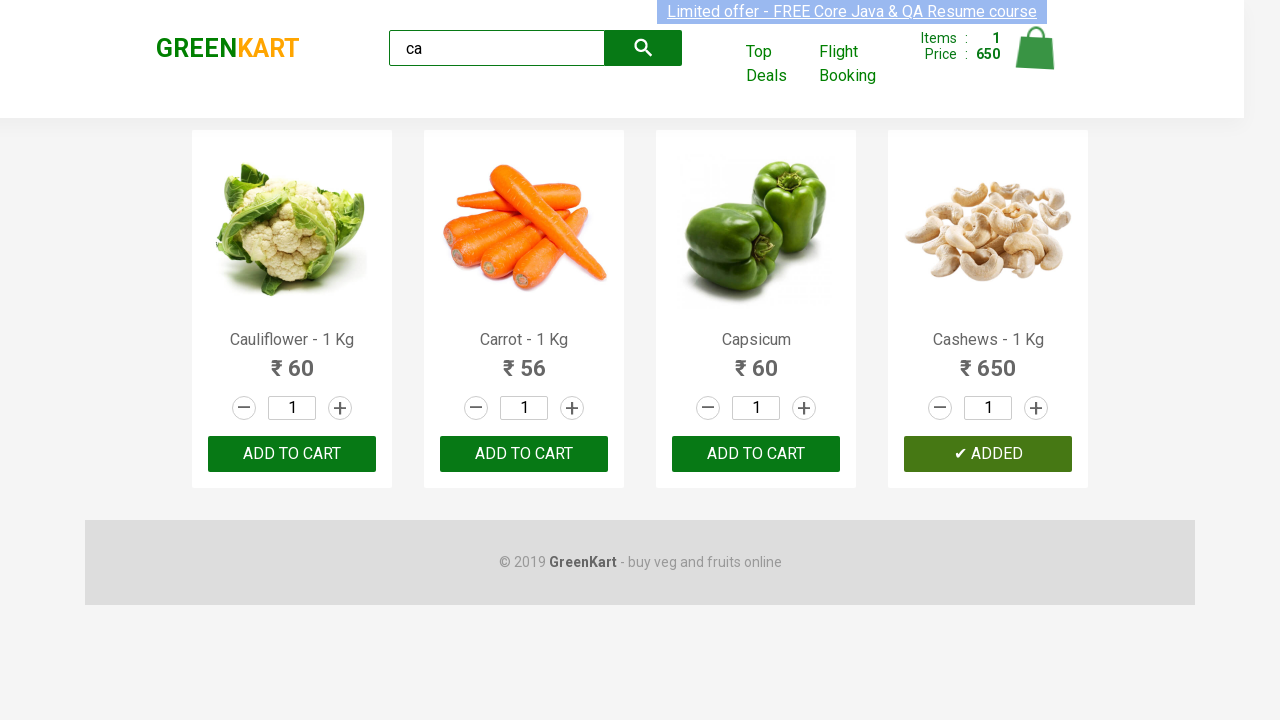

Clicked cart icon to view shopping cart at (1036, 48) on .cart-icon > img
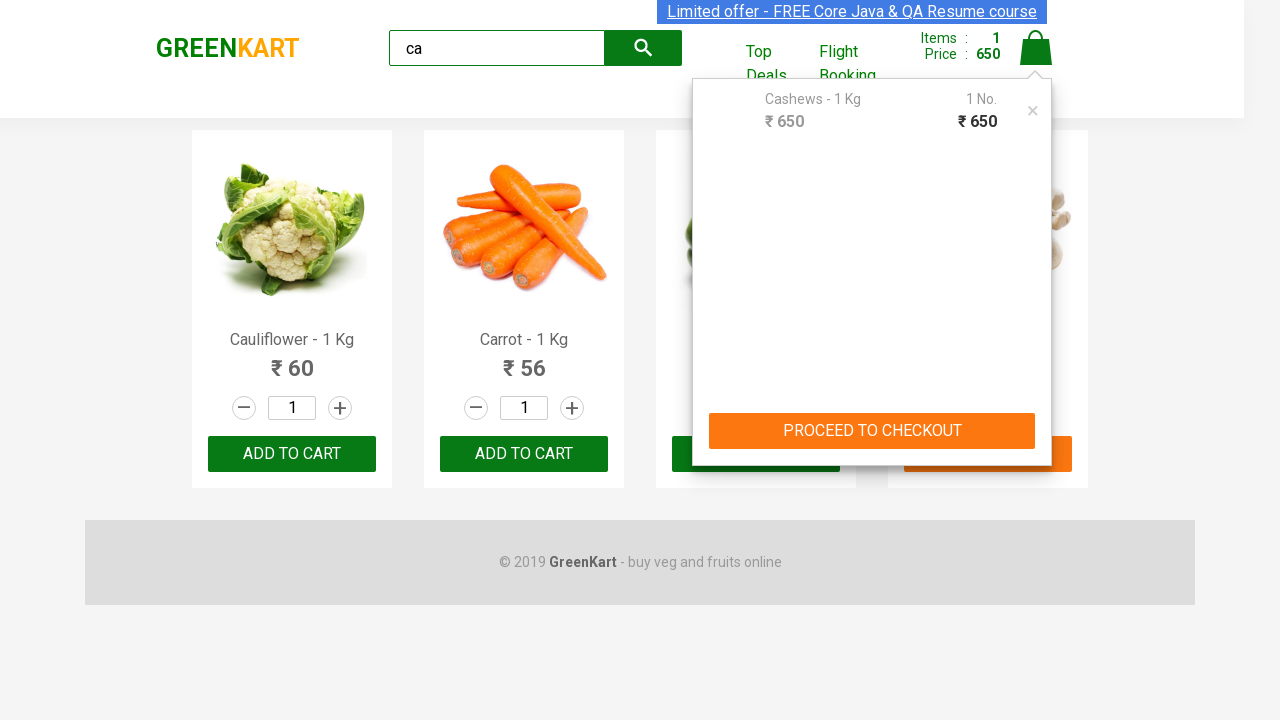

Clicked 'PROCEED TO CHECKOUT' button at (872, 431) on text=PROCEED TO CHECKOUT
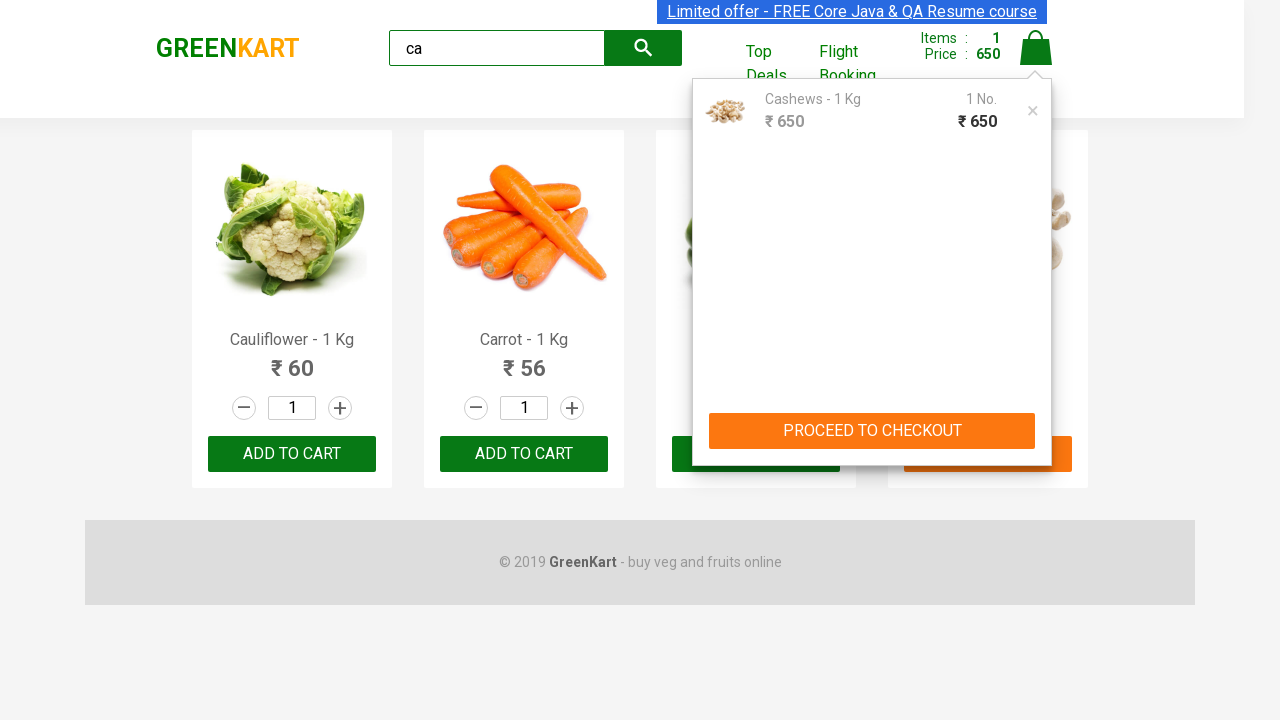

Clicked 'Place Order' button to complete checkout at (1036, 420) on text=Place Order
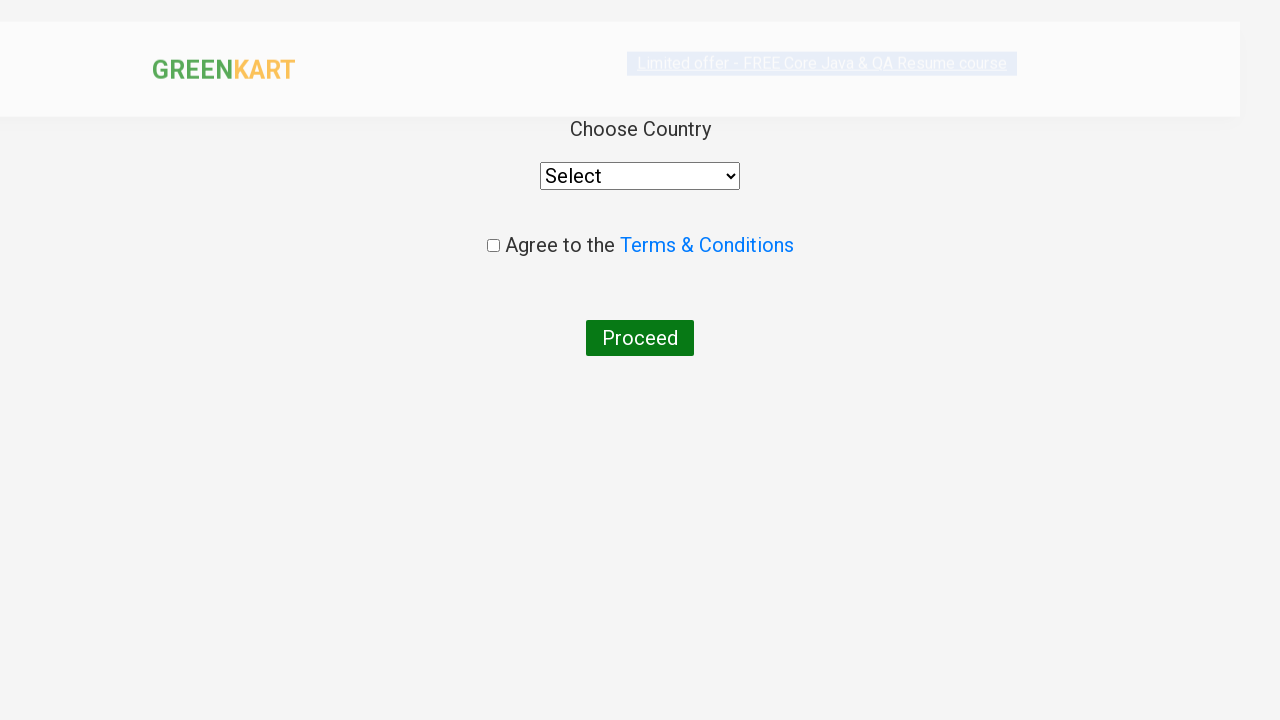

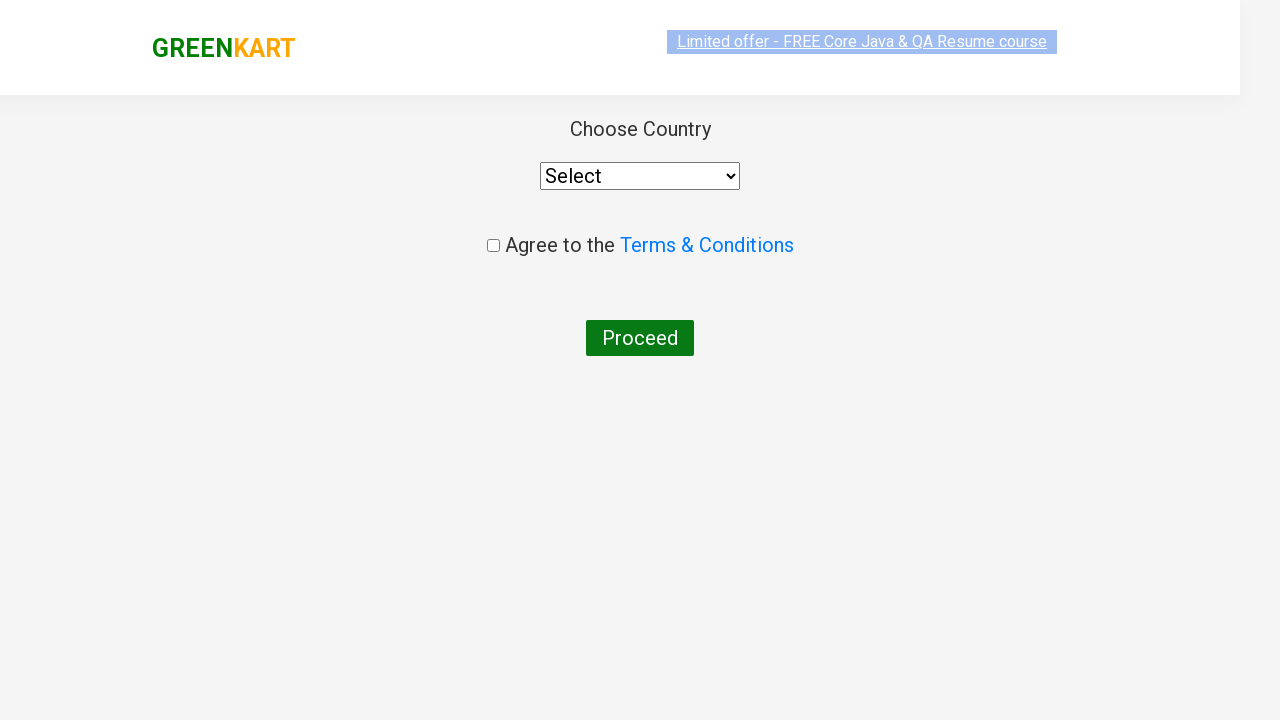